Tests a web form by filling a text field and submitting it, then verifying the success message

Starting URL: https://www.selenium.dev/selenium/web/web-form.html

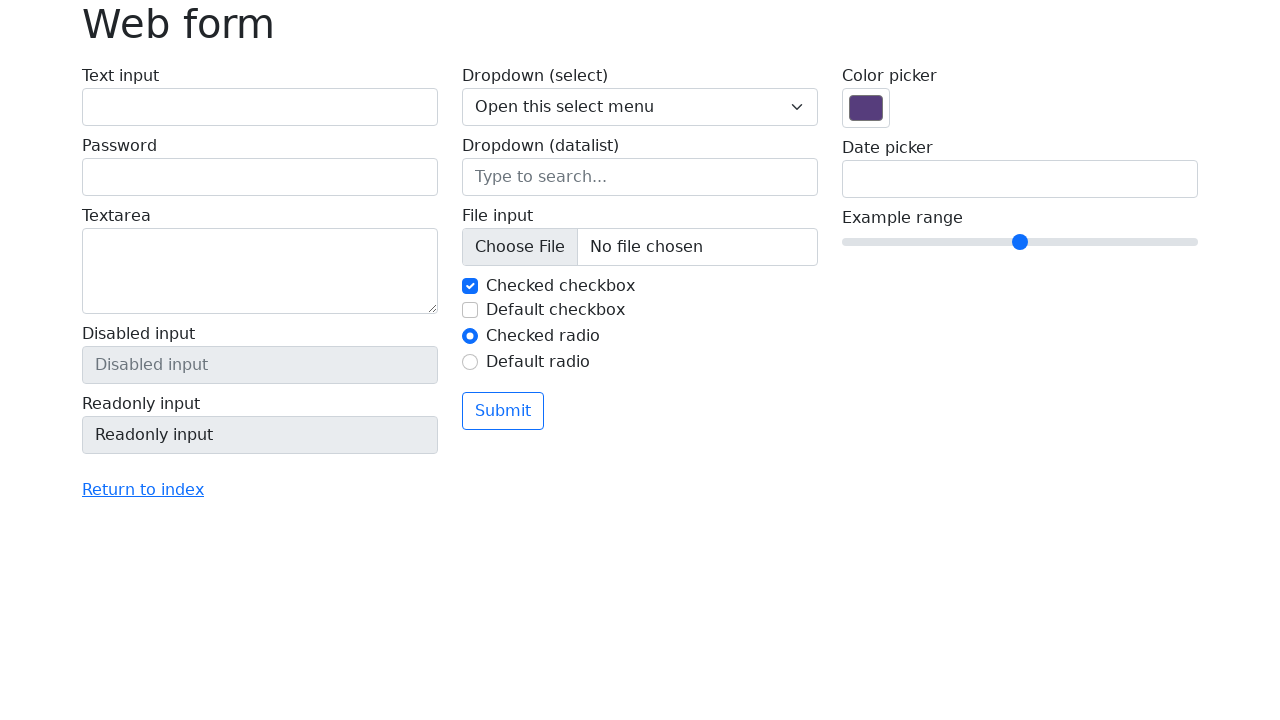

Filled text input field with 'Selenium' on input[name='my-text']
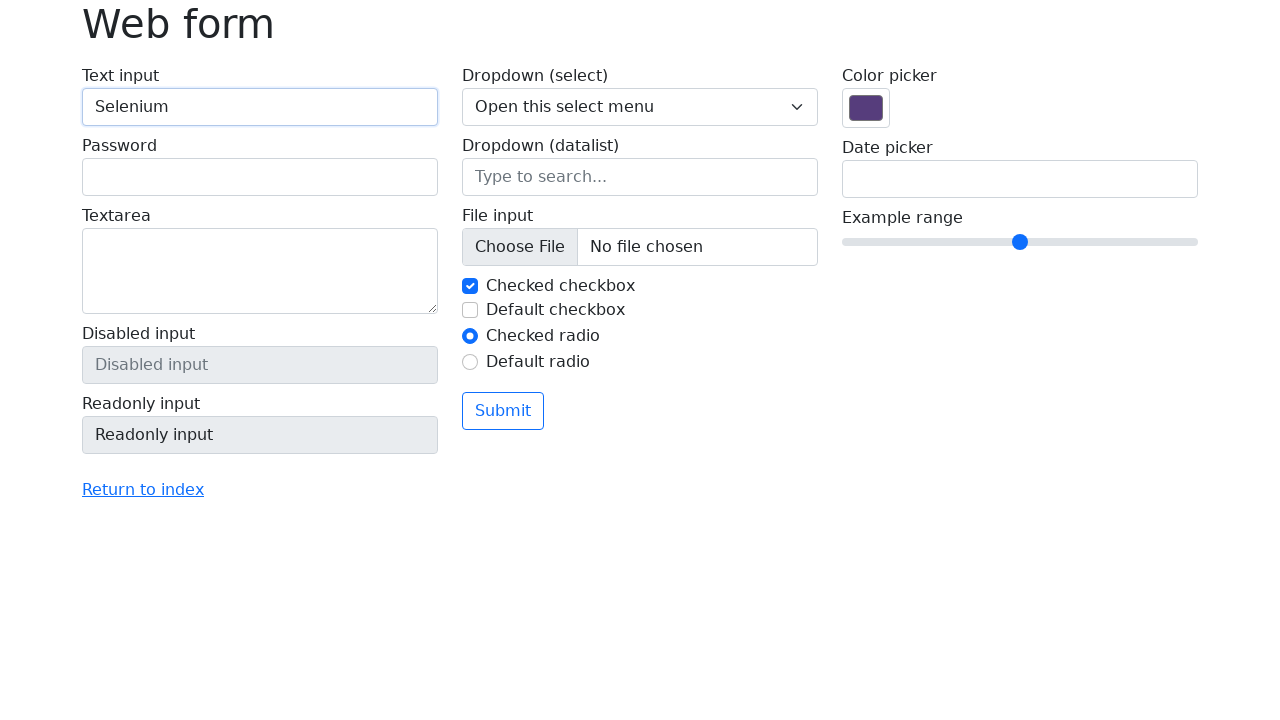

Clicked submit button at (503, 411) on button
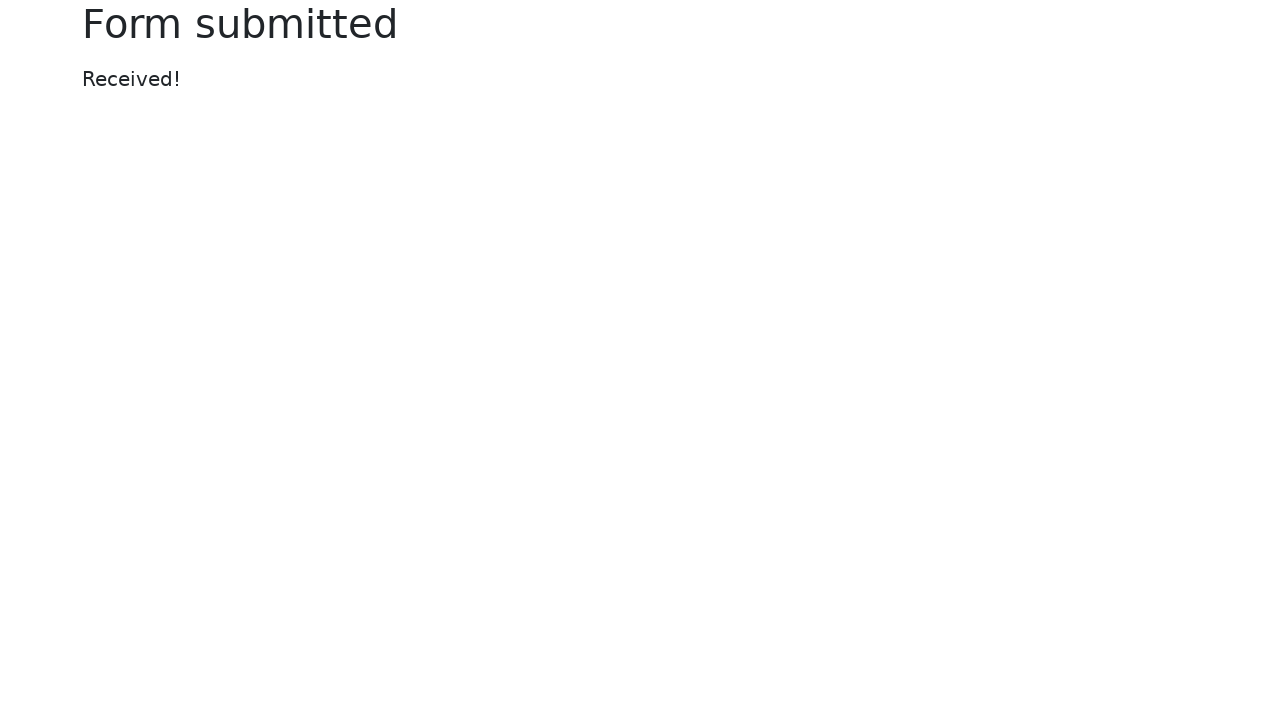

Success message appeared
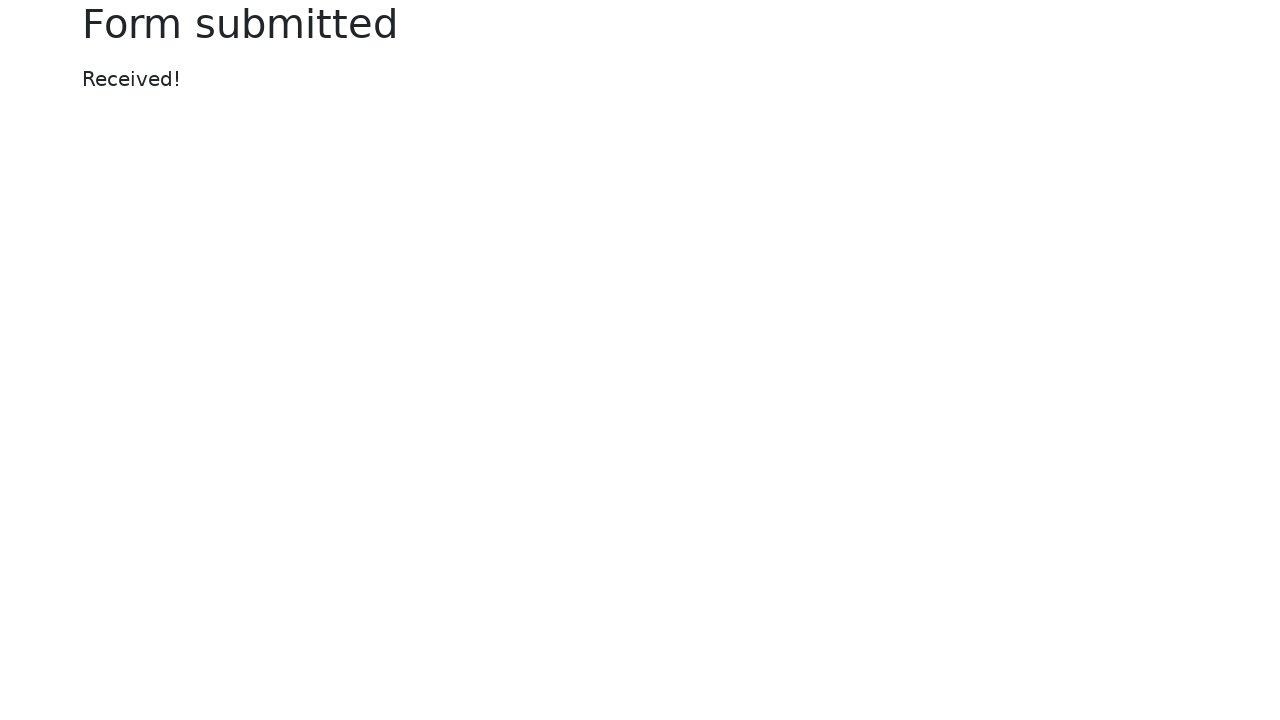

Verified success message displays 'Received!'
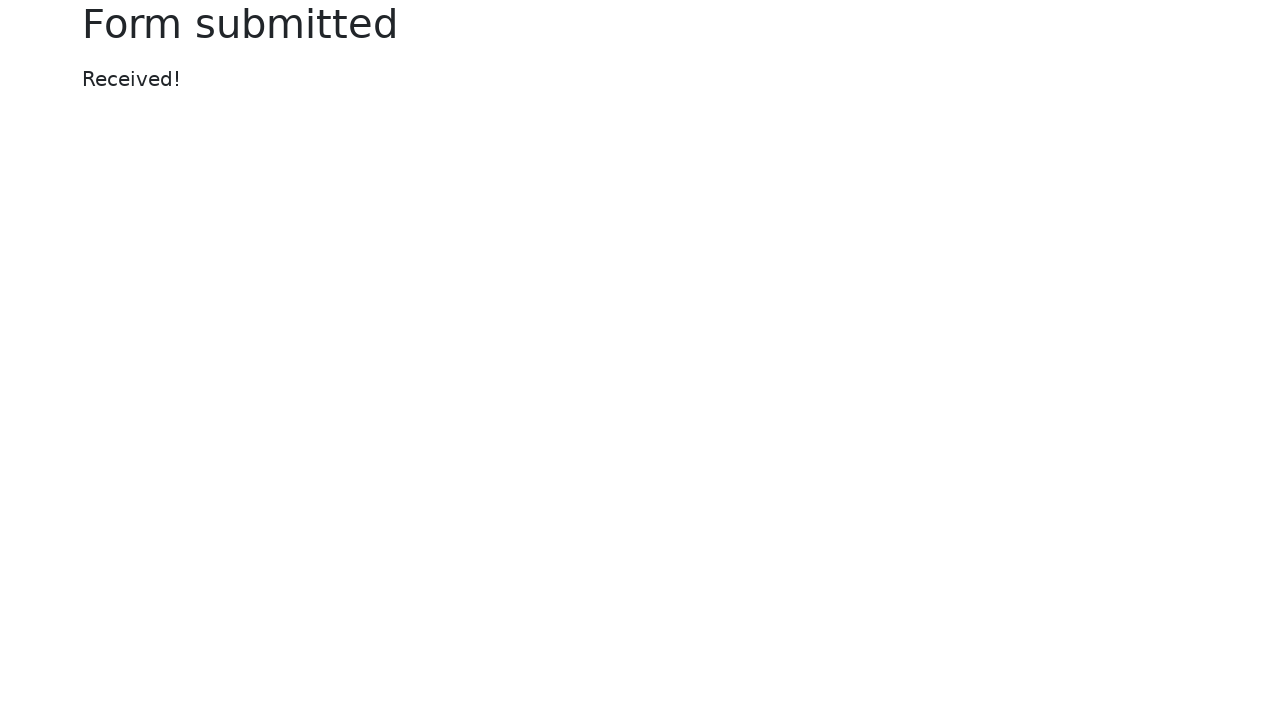

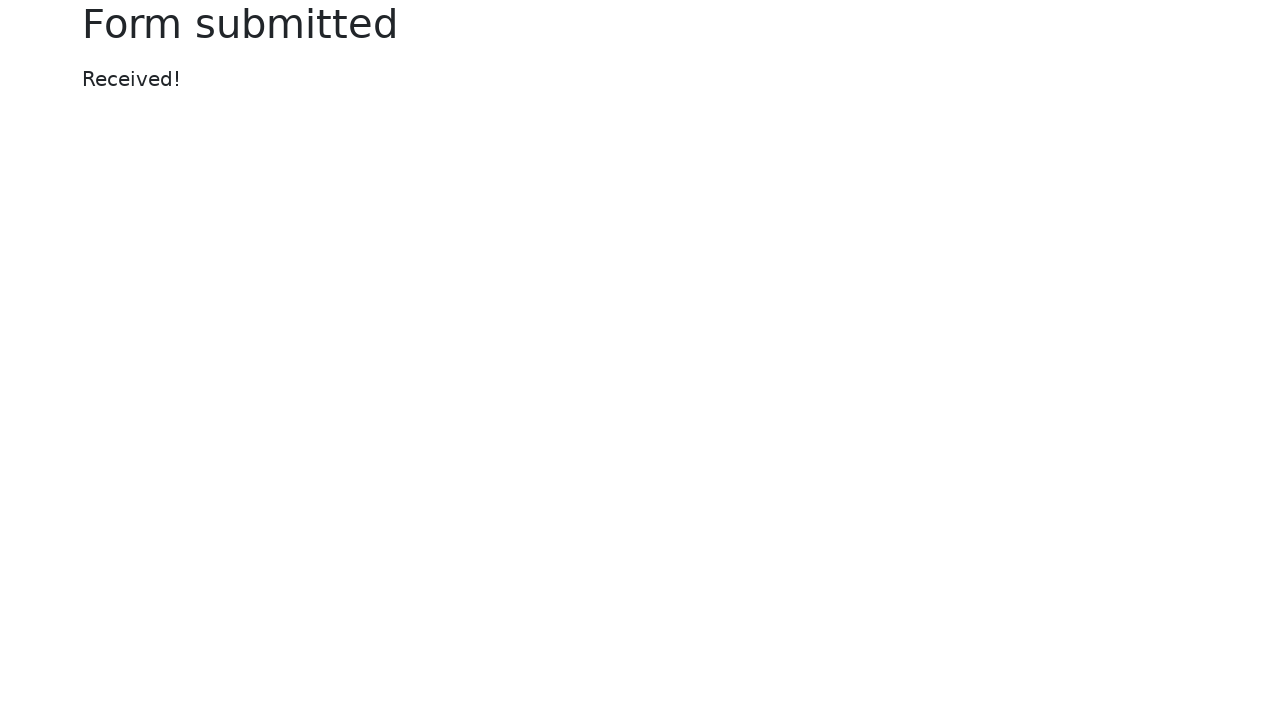